Tests file upload functionality by selecting a file using the choose file button, uploading it, and verifying the "File Uploaded!" confirmation text is displayed.

Starting URL: https://the-internet.herokuapp.com/upload

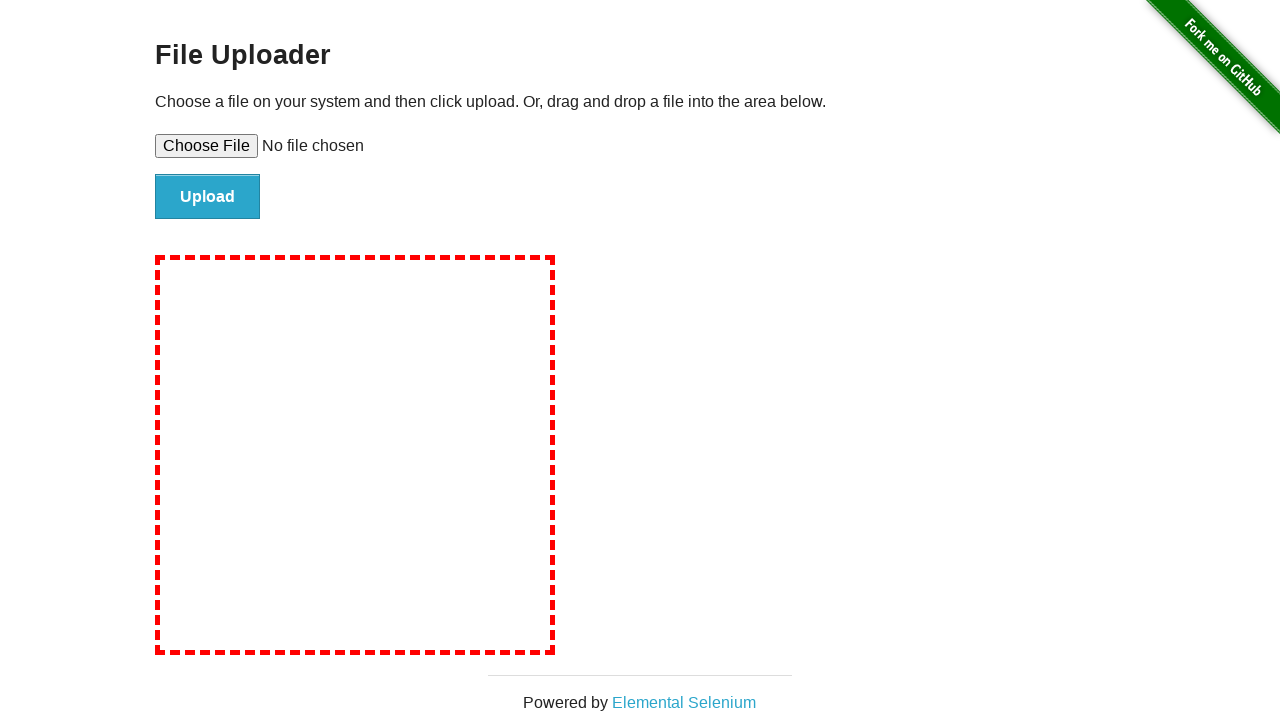

Created temporary test file for upload
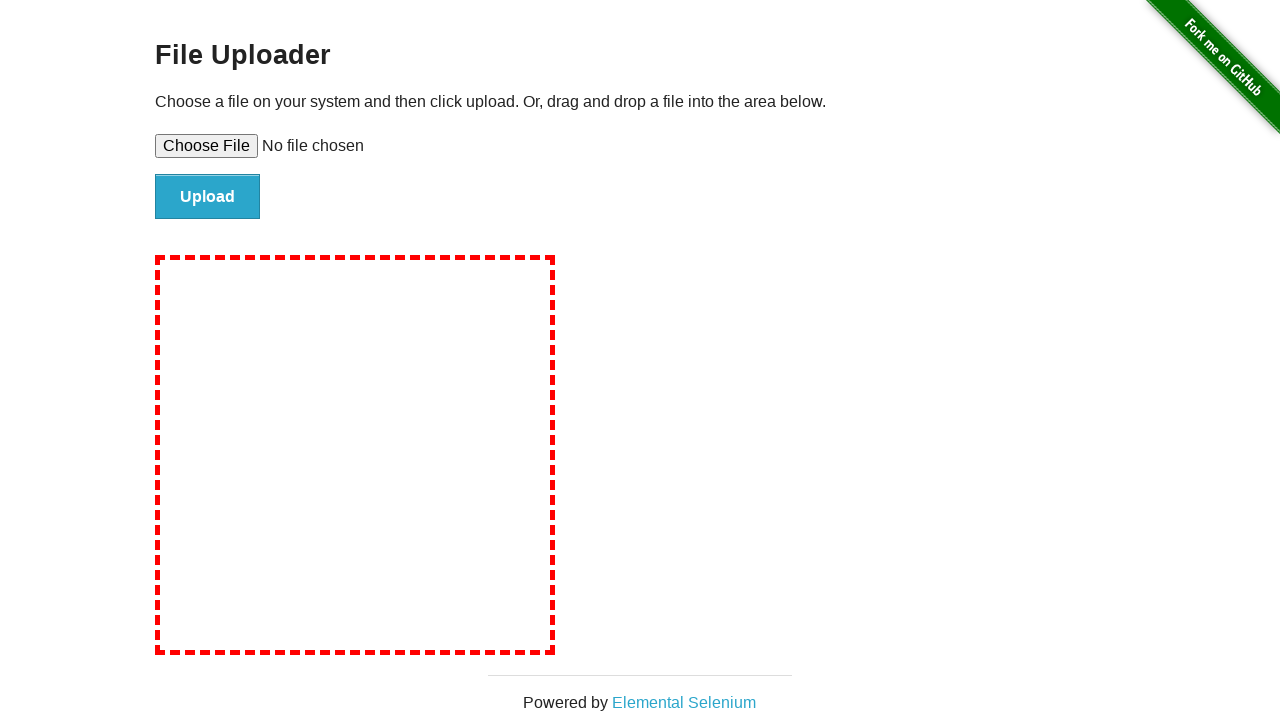

Selected test file using file upload input
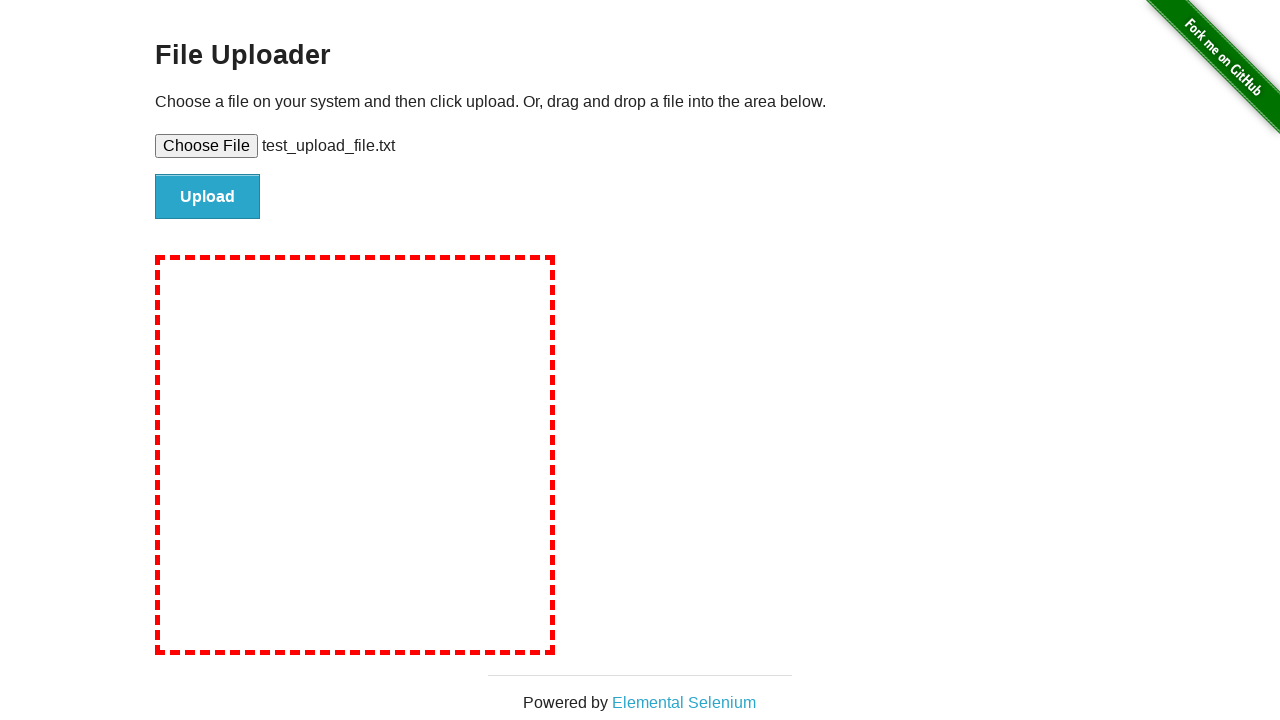

Clicked upload button to submit file at (208, 197) on #file-submit
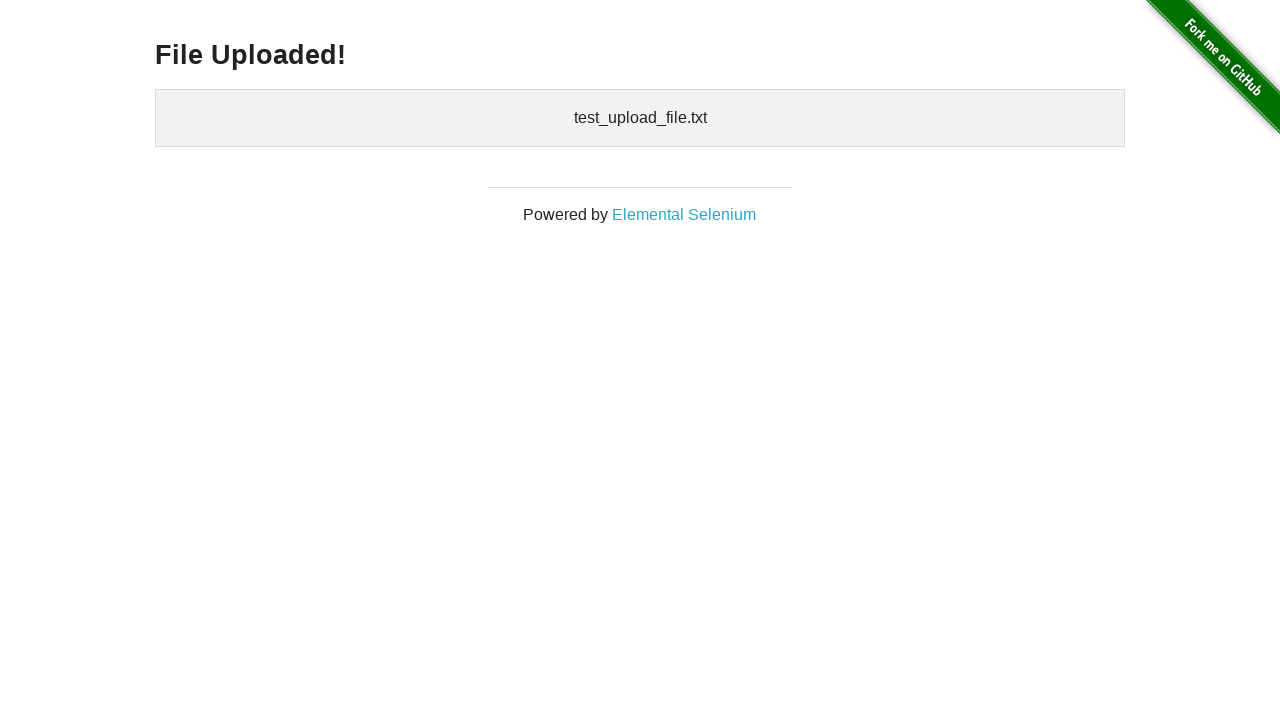

Verified 'File Uploaded!' confirmation text is displayed
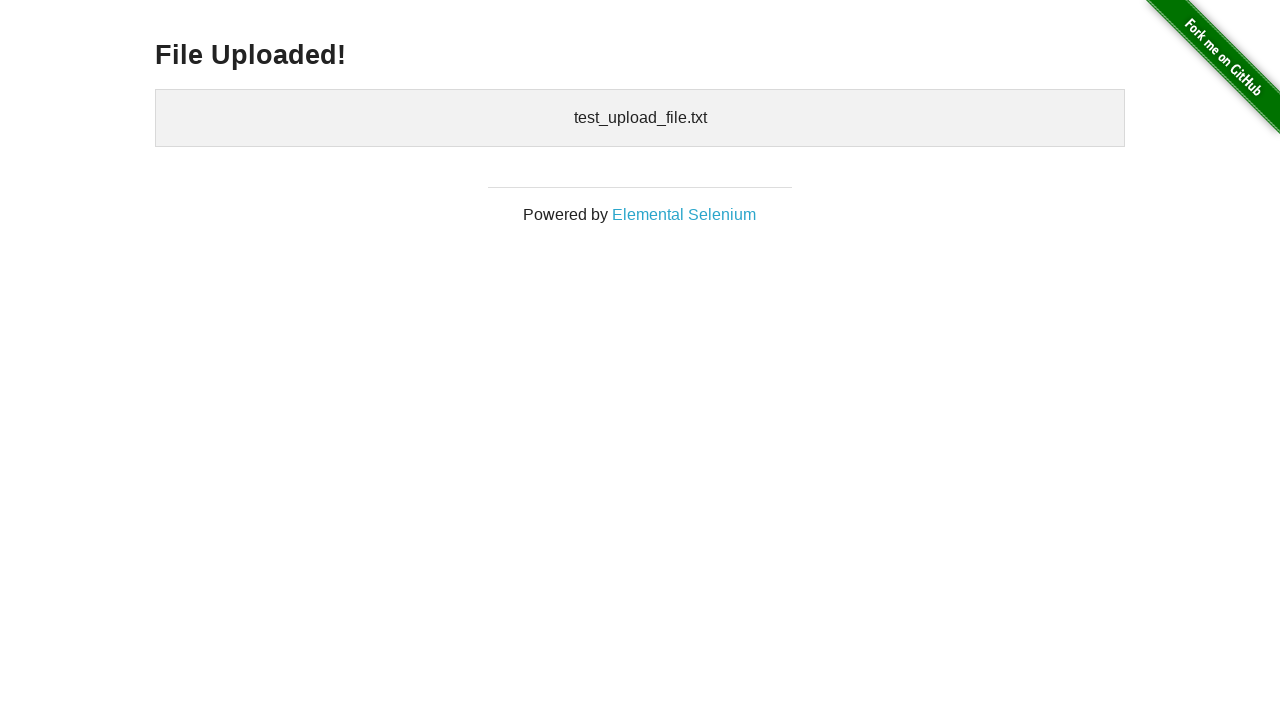

Cleaned up temporary test file
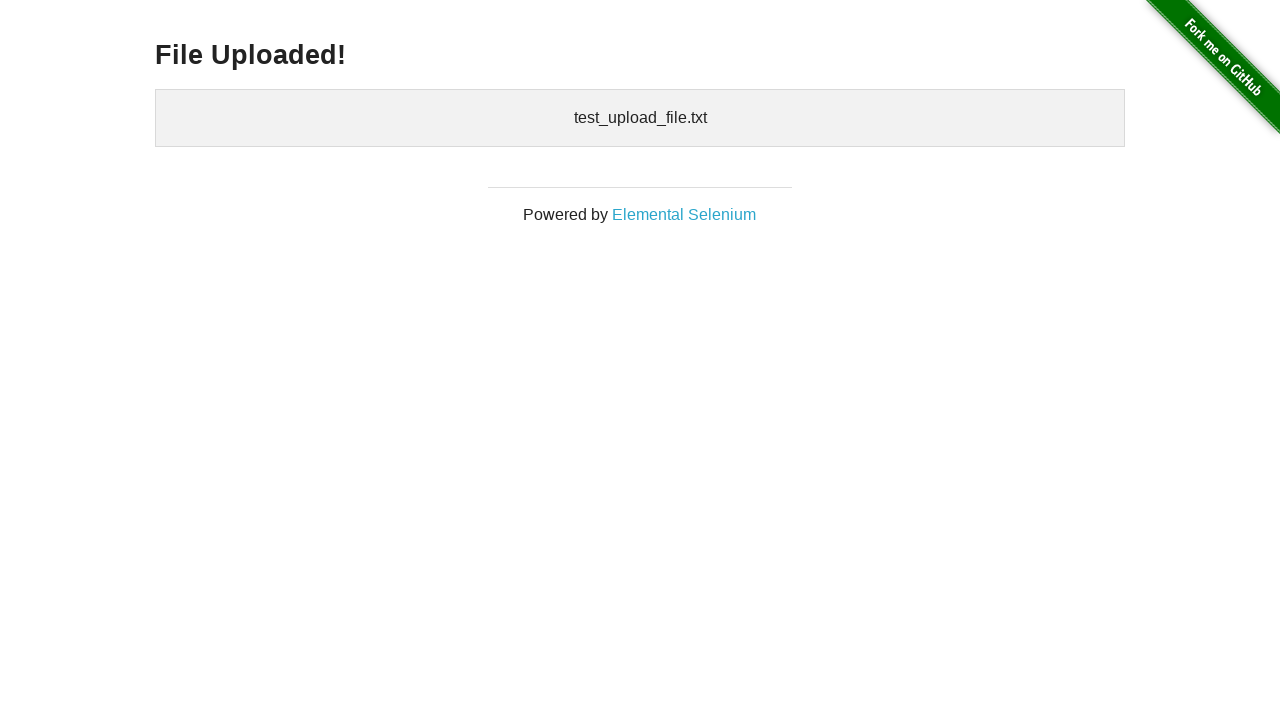

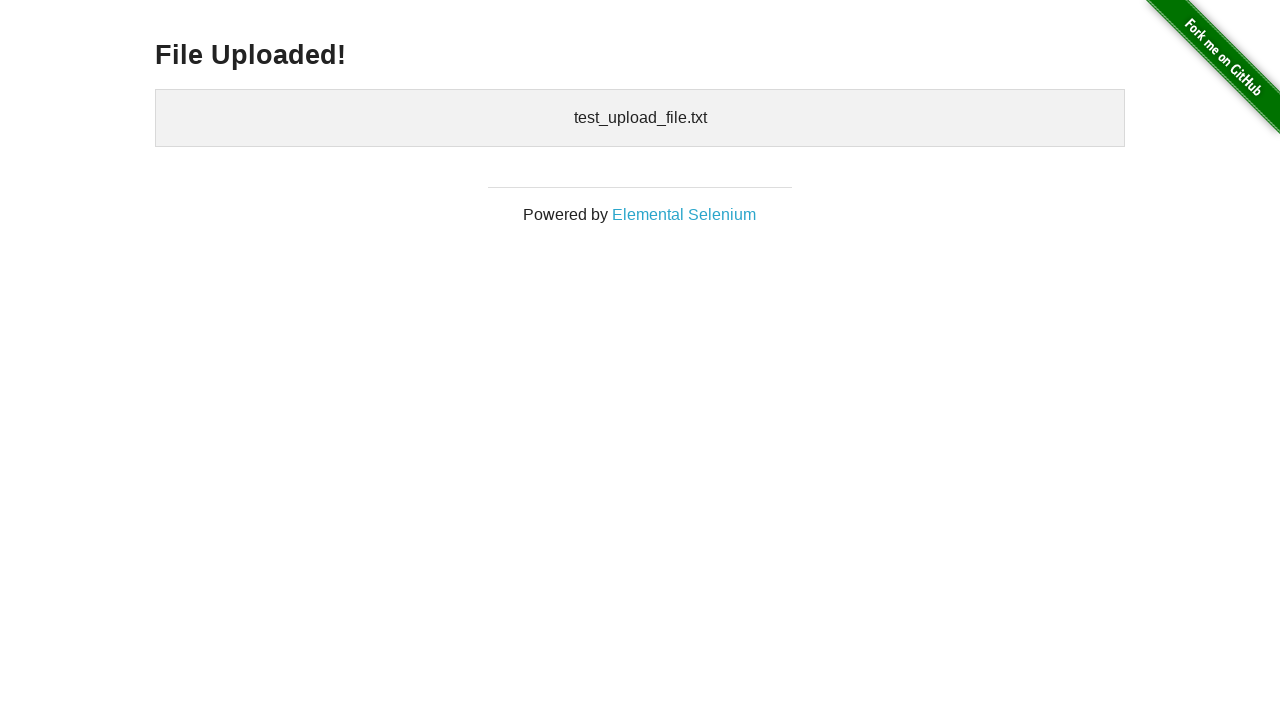